Tests browser window/tab switching functionality by clicking a button to open a new tab, iterating through window handles, and switching back to the original window.

Starting URL: https://formy-project.herokuapp.com/switch-window

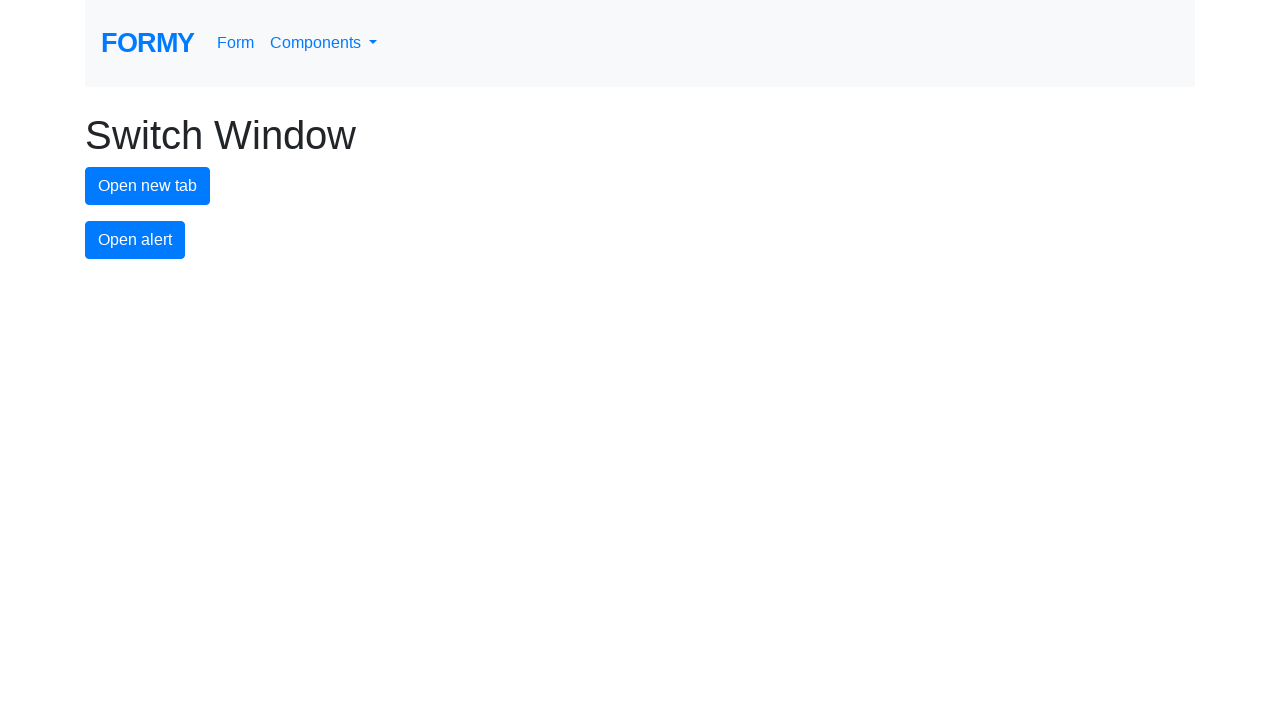

Clicked new tab button to open a new tab at (148, 186) on #new-tab-button
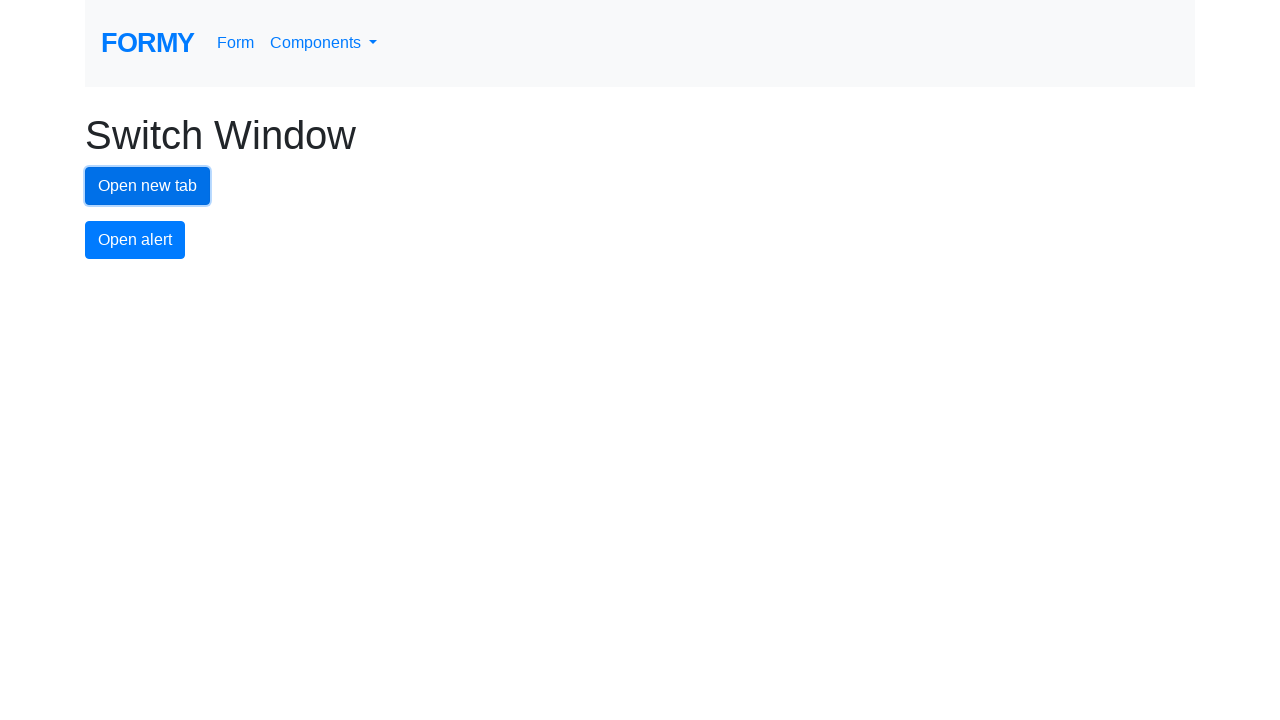

Waited for new tab to open
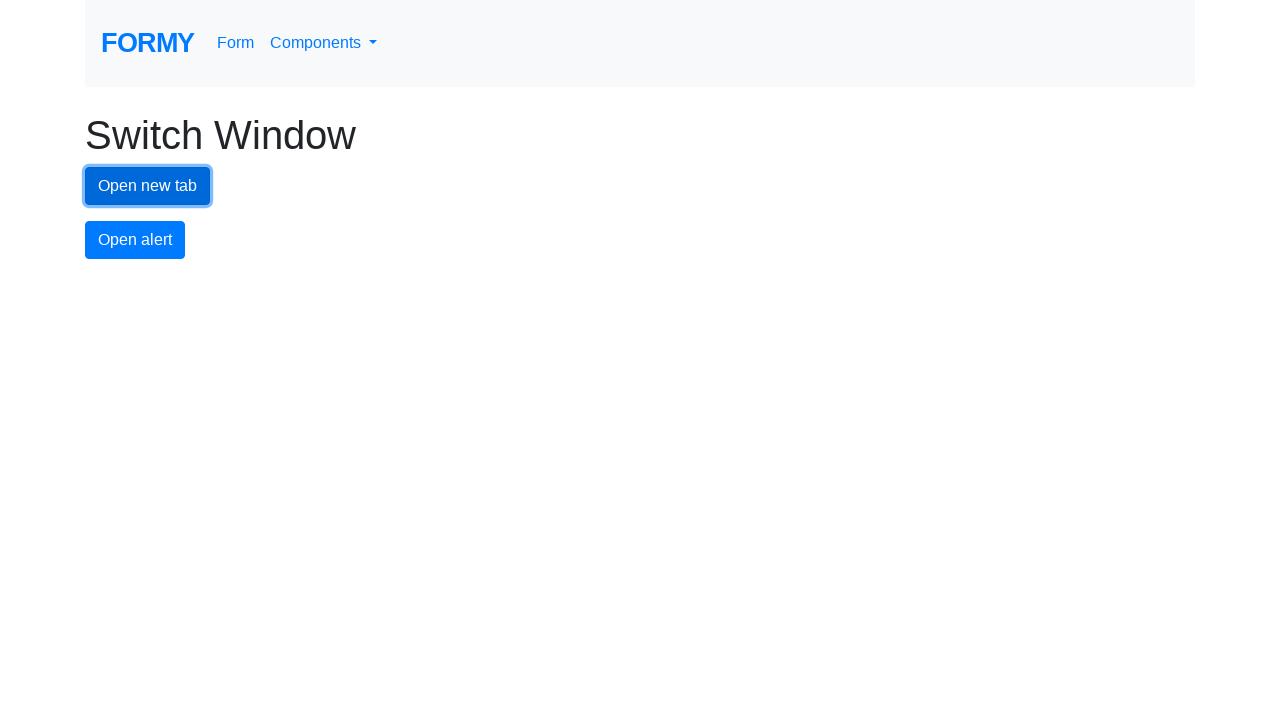

Retrieved all pages from context
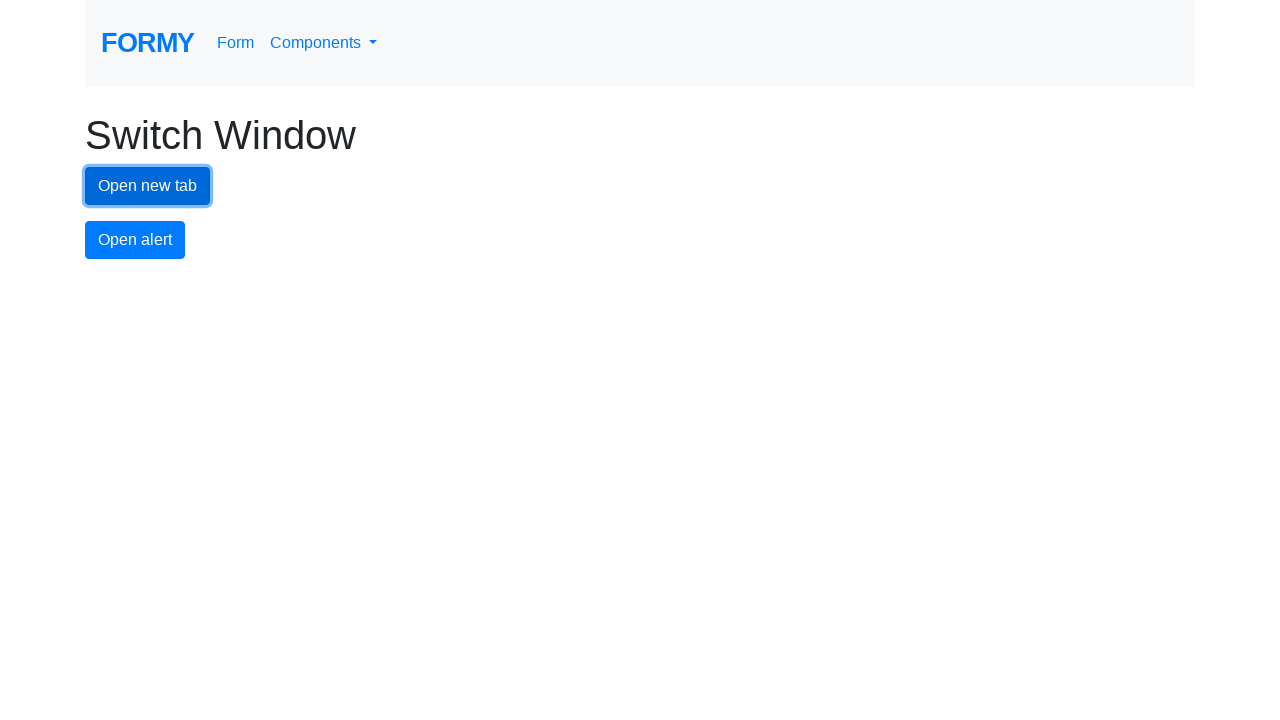

Switched to new tab and brought it to front
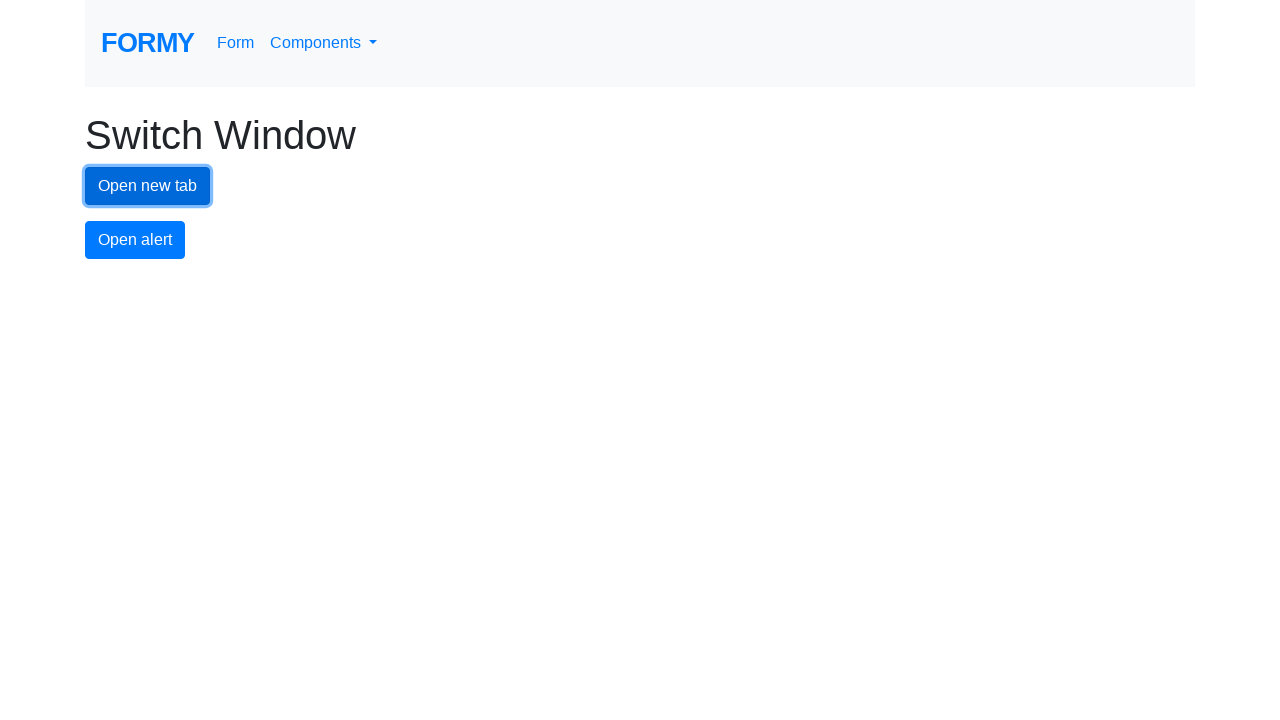

Switched back to original tab and brought it to front
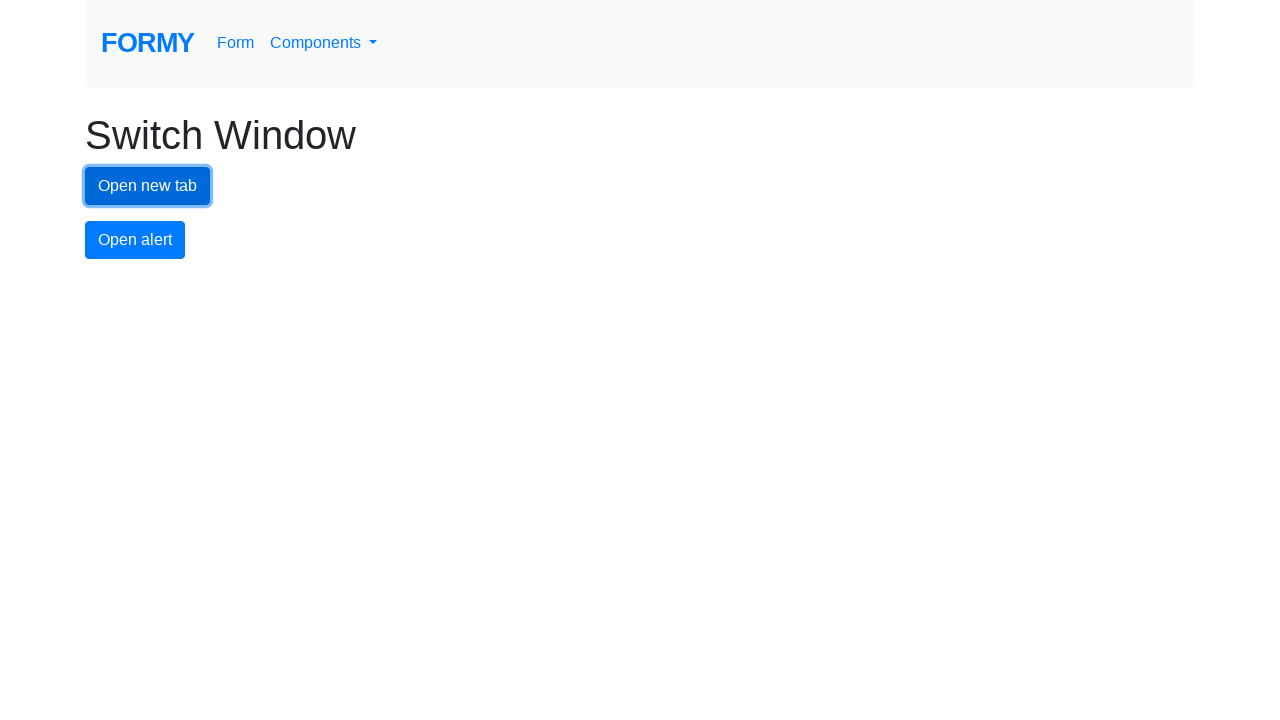

Waited to observe the result
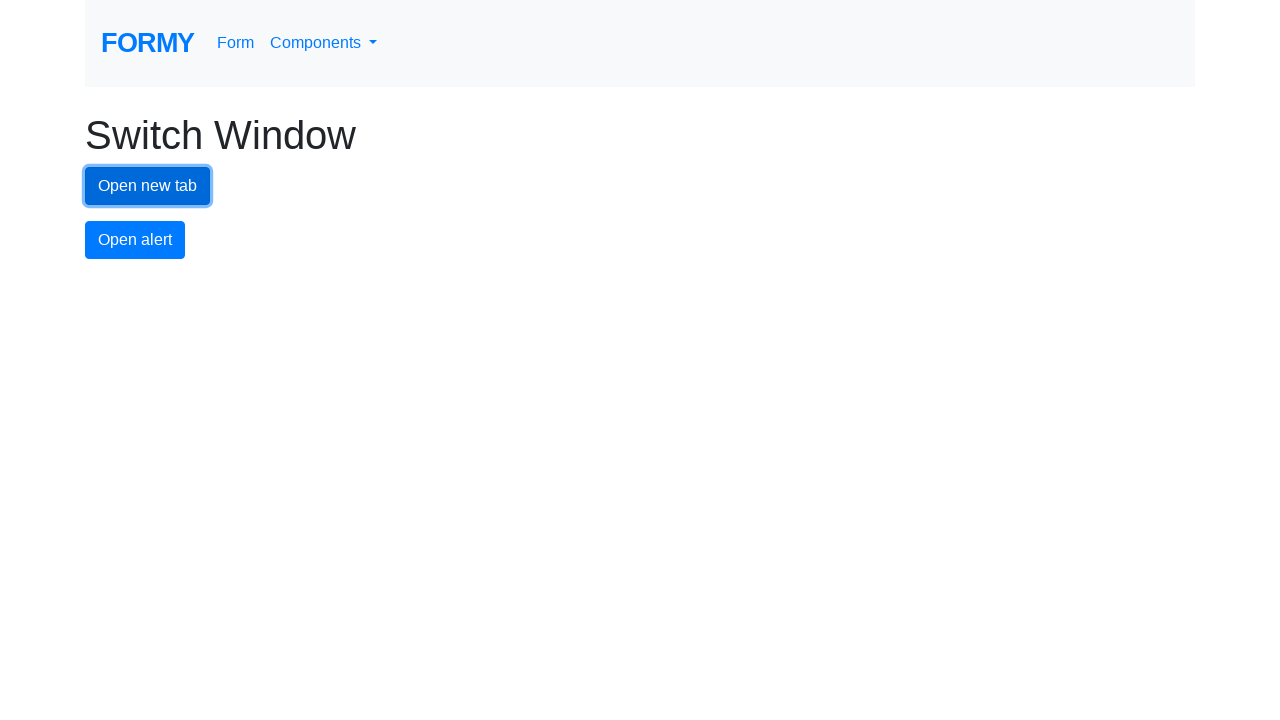

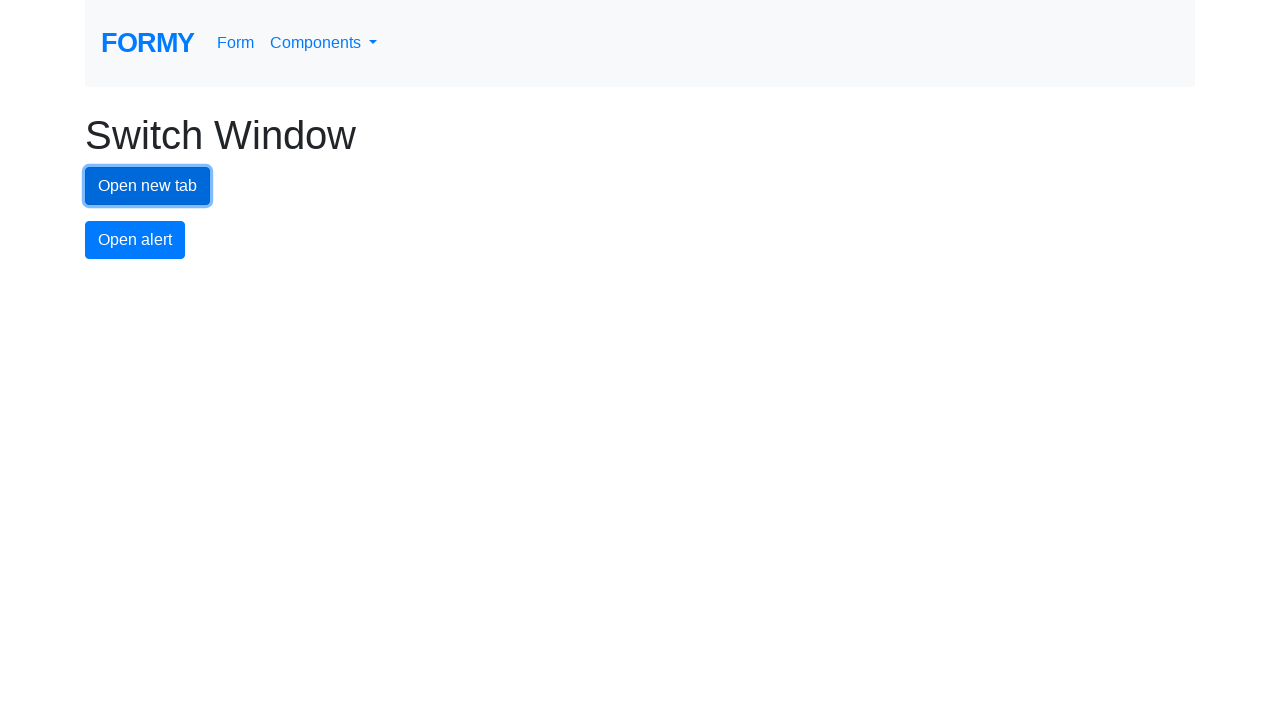